Tests that submitting an empty login form displays an error message, validating form validation behavior.

Starting URL: https://www.saucedemo.com/

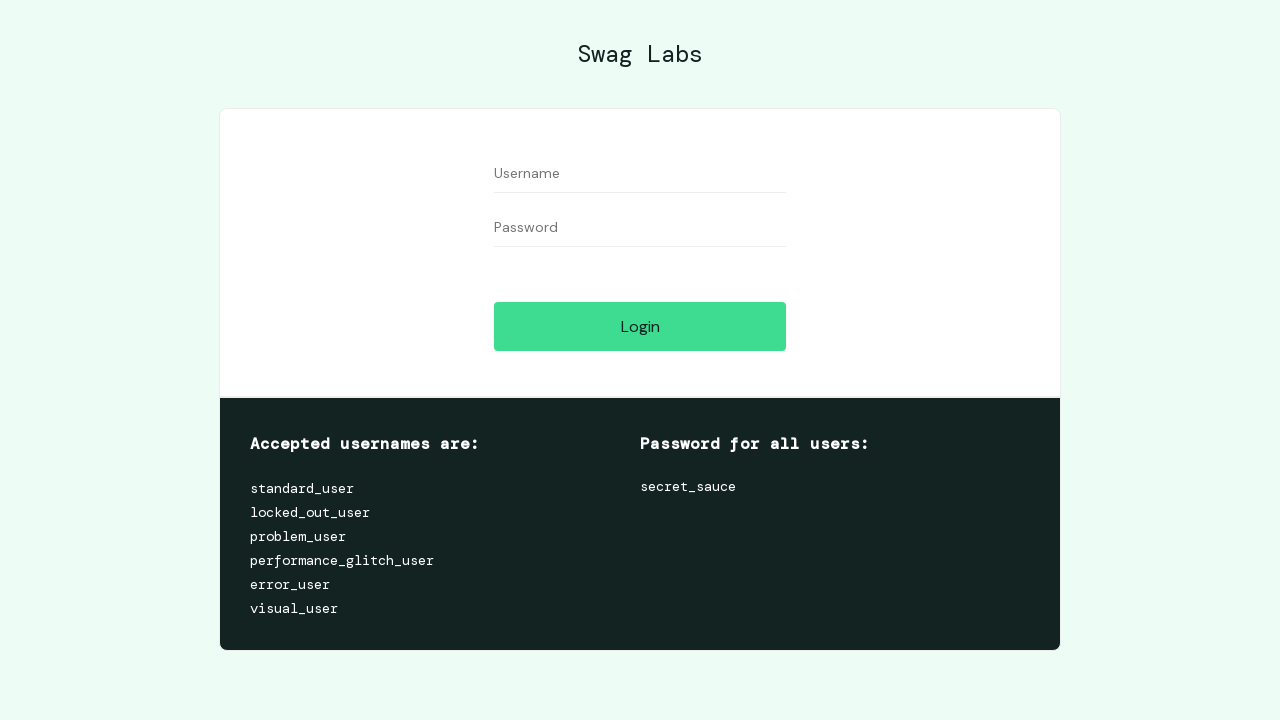

Clicked on username field at (640, 174) on [data-test="username"]
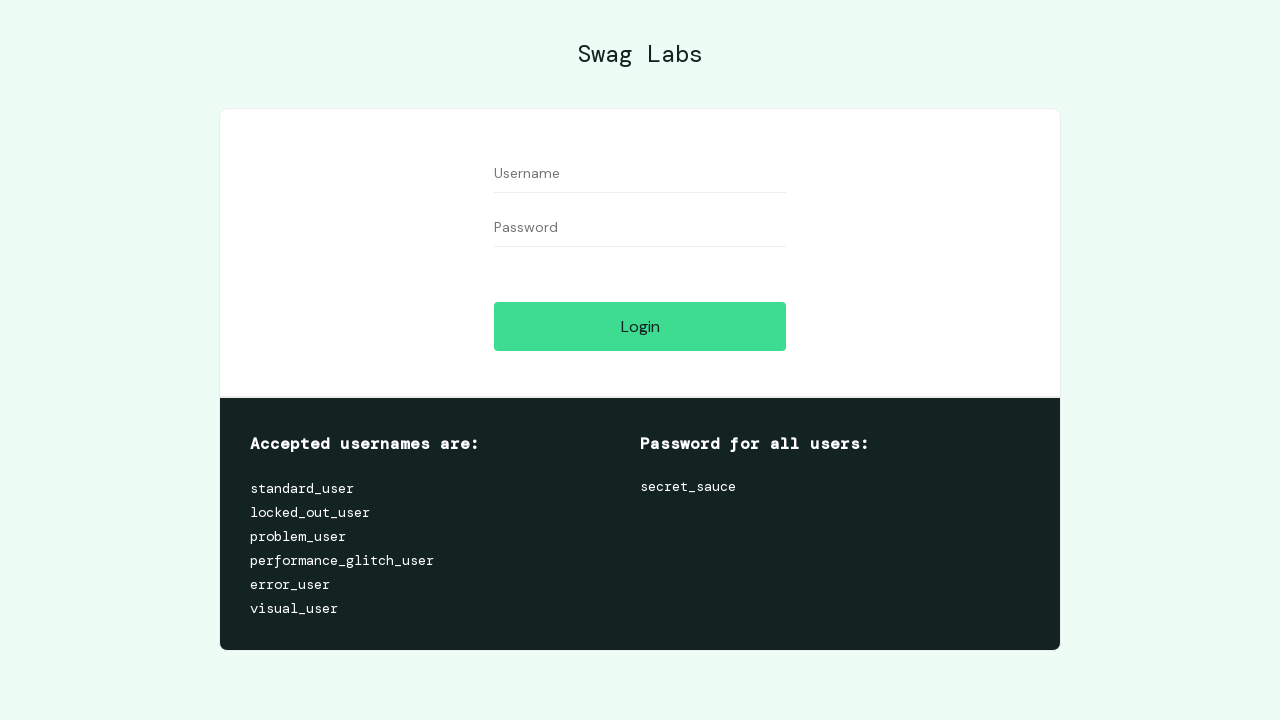

Clicked on password field at (640, 228) on [data-test="password"]
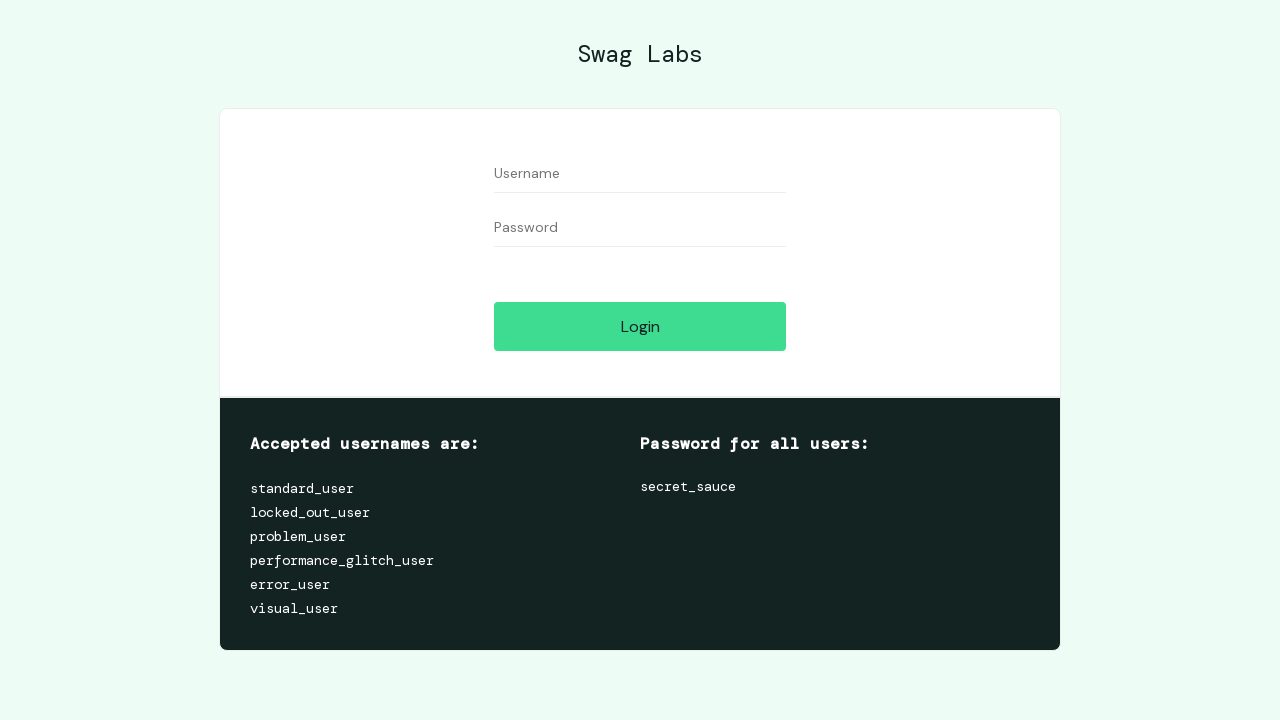

Clicked login button with empty form fields at (640, 326) on [data-test="login-button"]
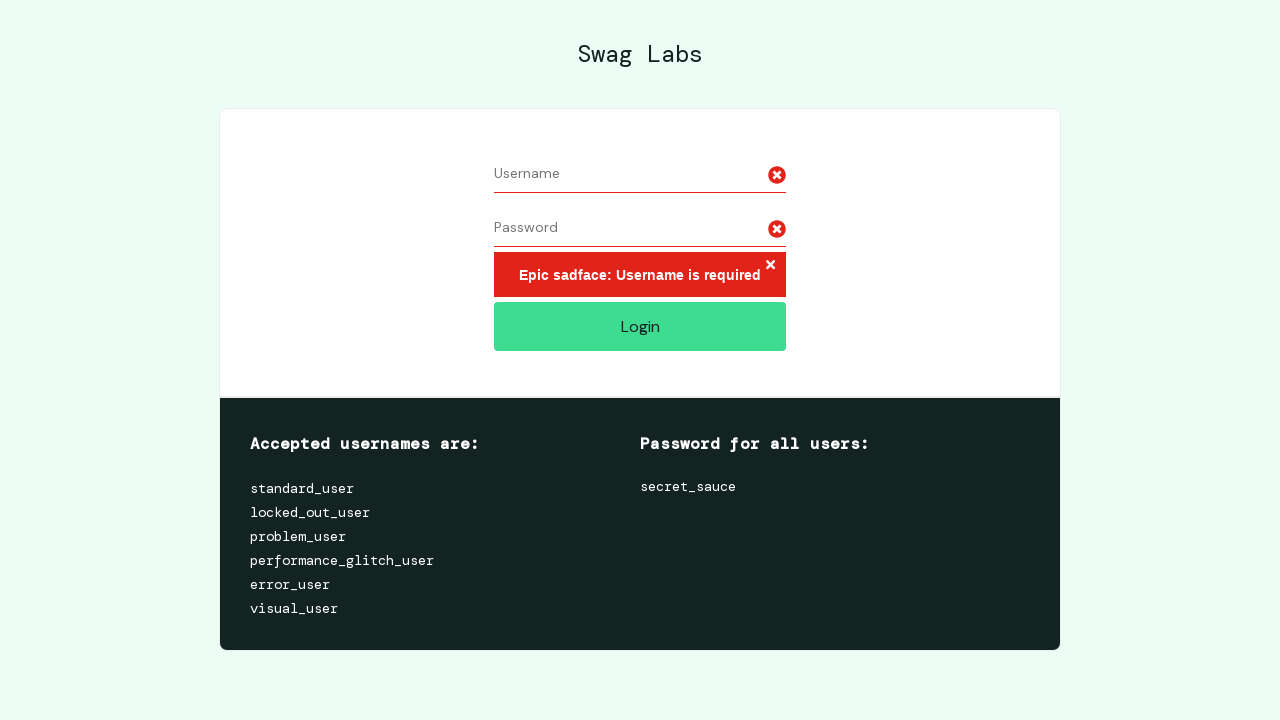

Error message displayed for empty form submission
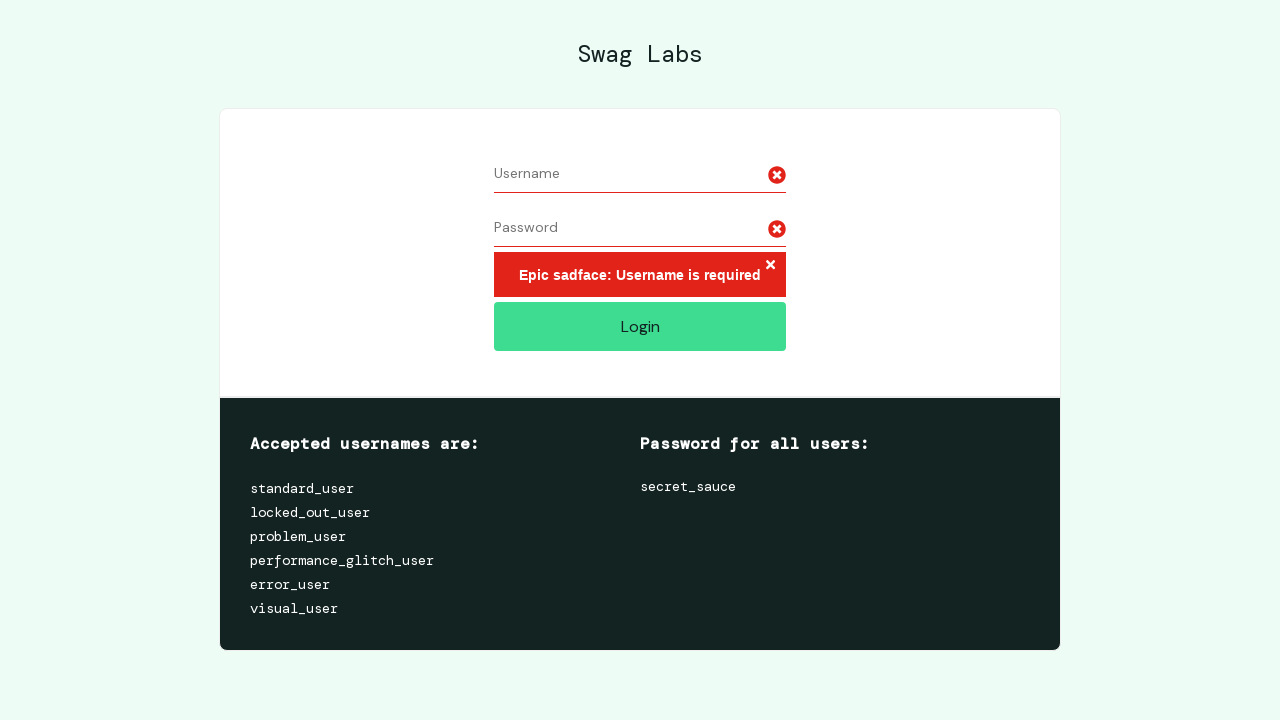

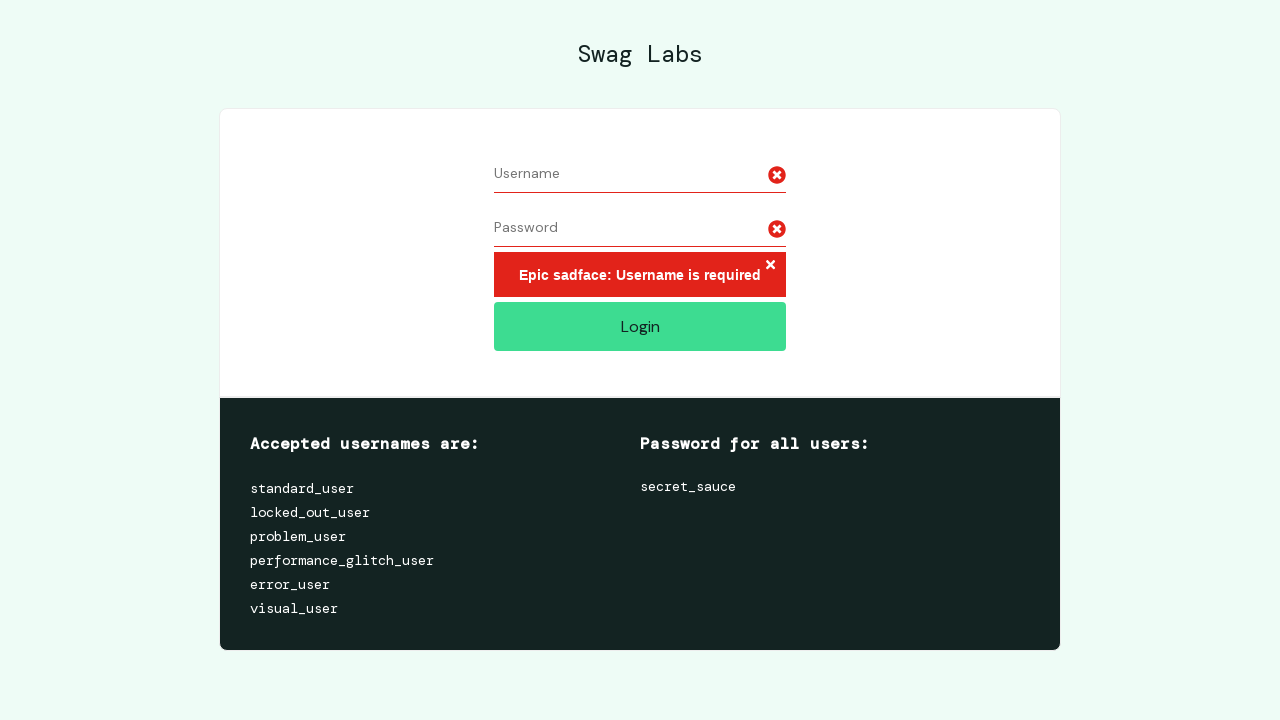